Tests that pressing Escape cancels edits to a todo item

Starting URL: https://demo.playwright.dev/todomvc

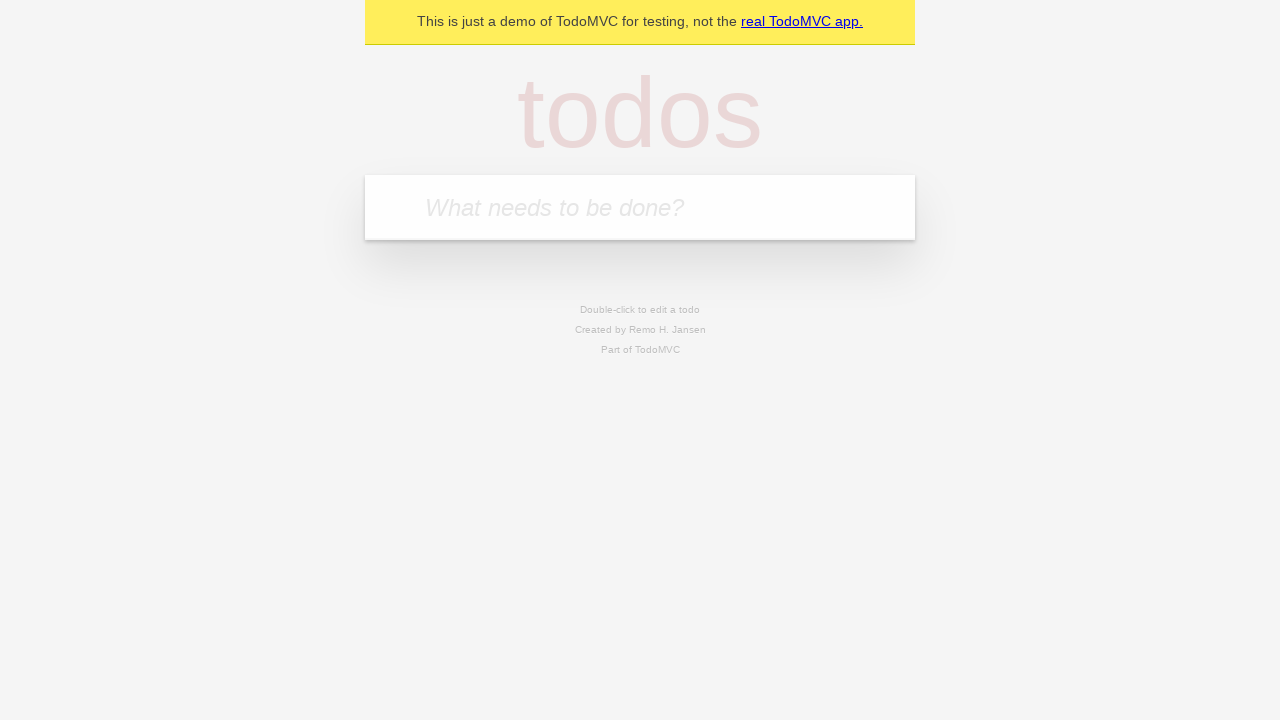

Filled first todo input with 'buy some cheese' on .new-todo
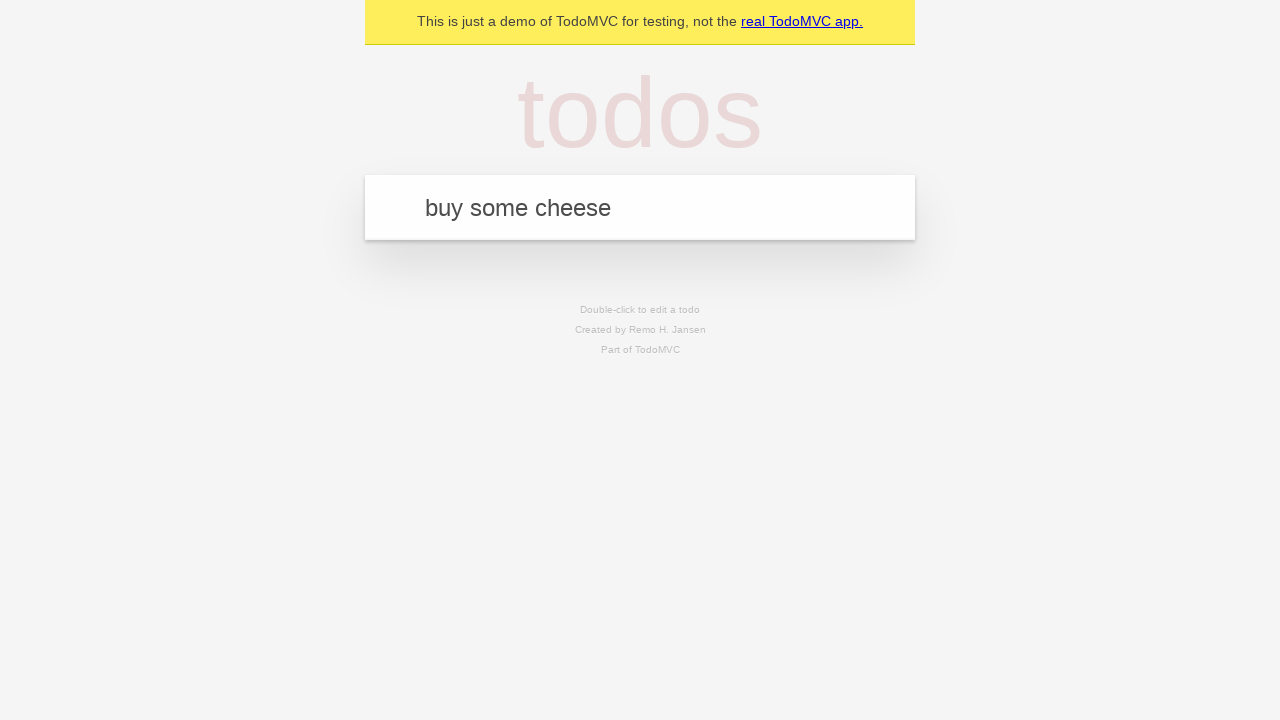

Pressed Enter to create first todo on .new-todo
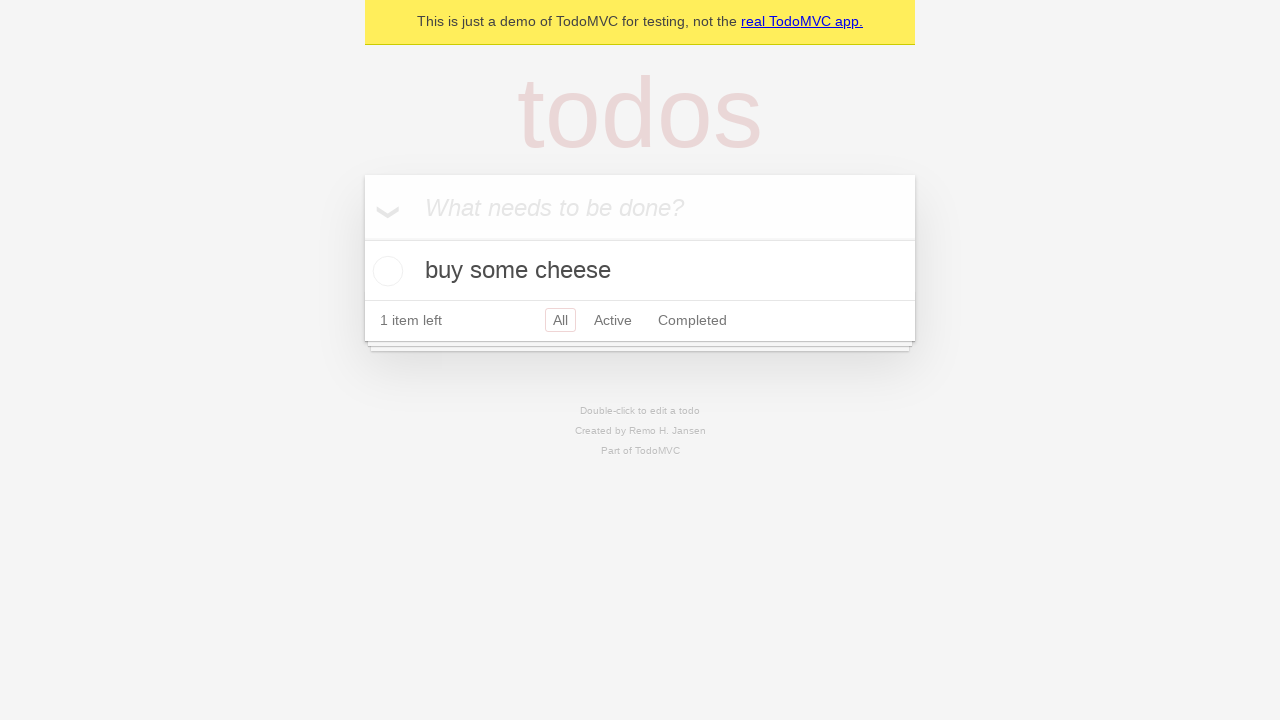

Filled second todo input with 'feed the cat' on .new-todo
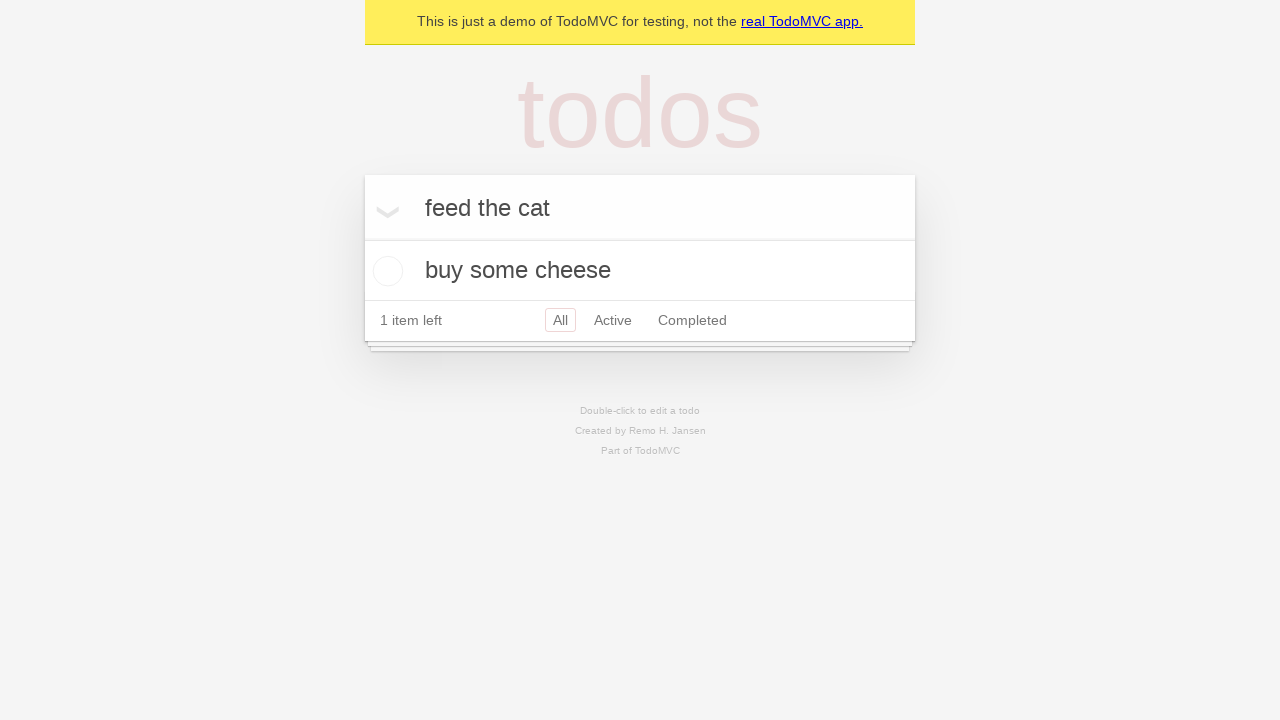

Pressed Enter to create second todo on .new-todo
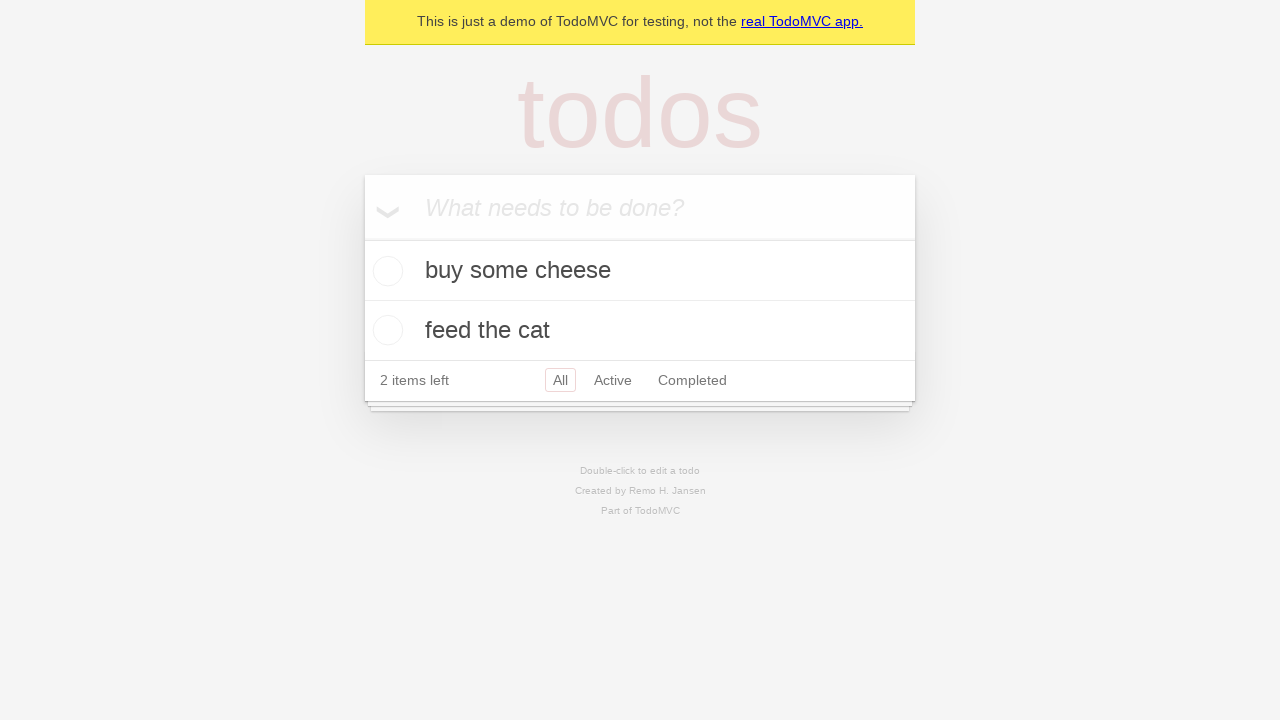

Filled third todo input with 'book a doctors appointment' on .new-todo
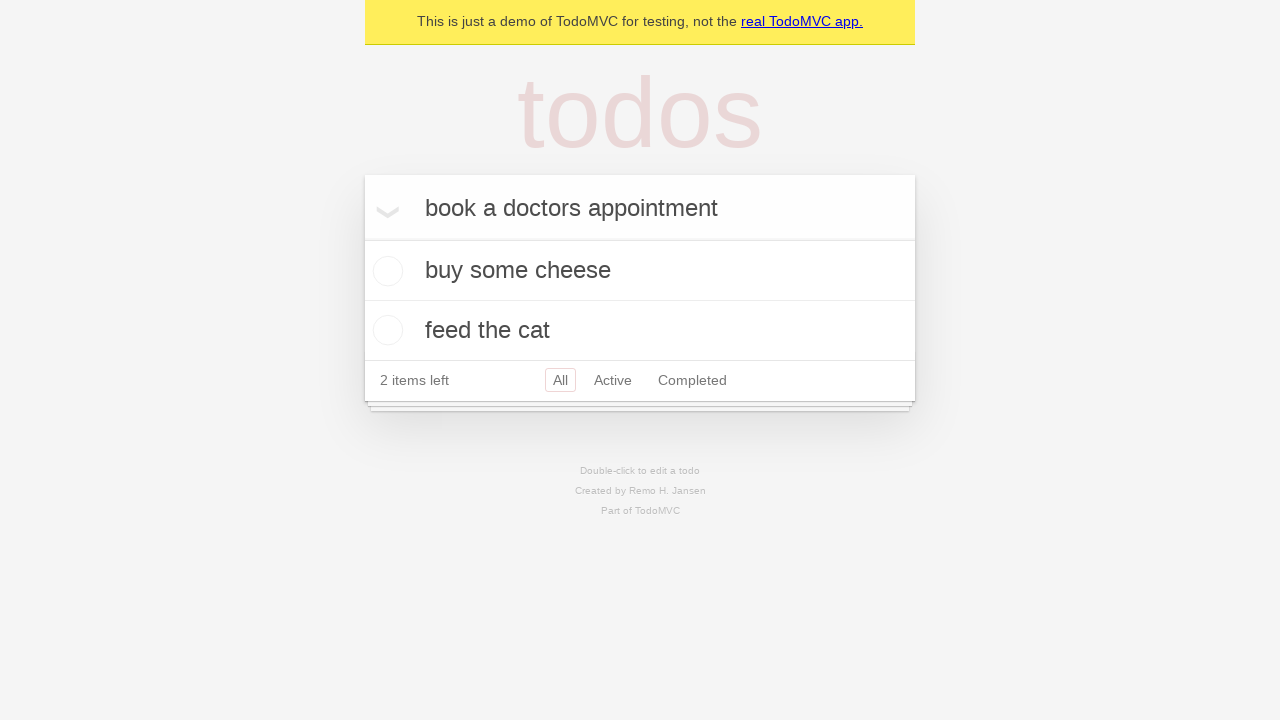

Pressed Enter to create third todo on .new-todo
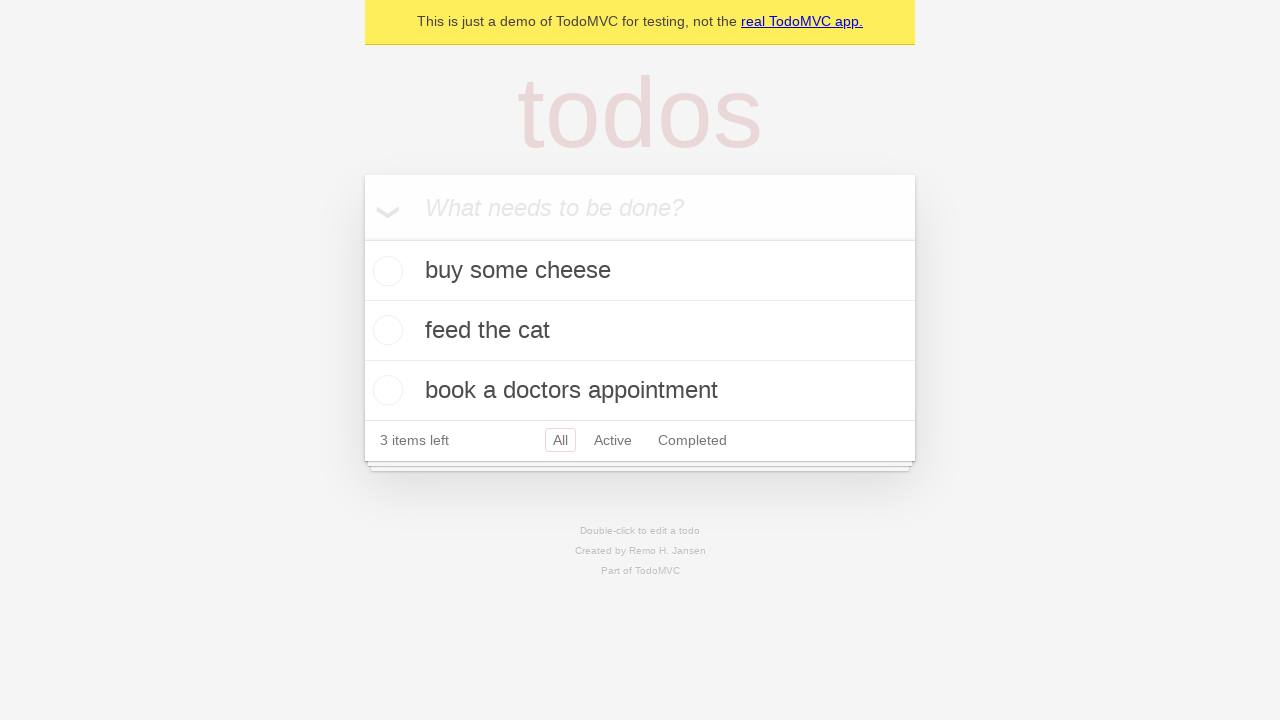

Double-clicked second todo item to enter edit mode at (640, 331) on .todo-list li >> nth=1
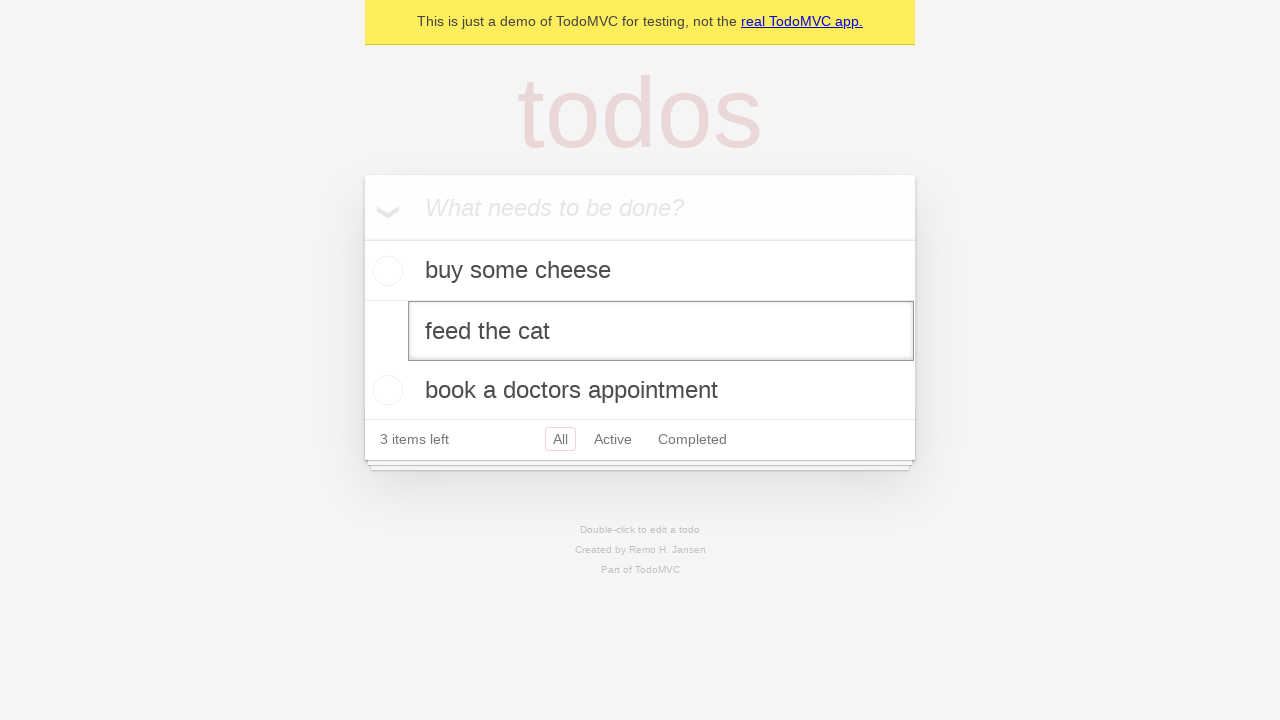

Pressed Escape to cancel edit on second todo item on .todo-list li >> nth=1 >> .edit
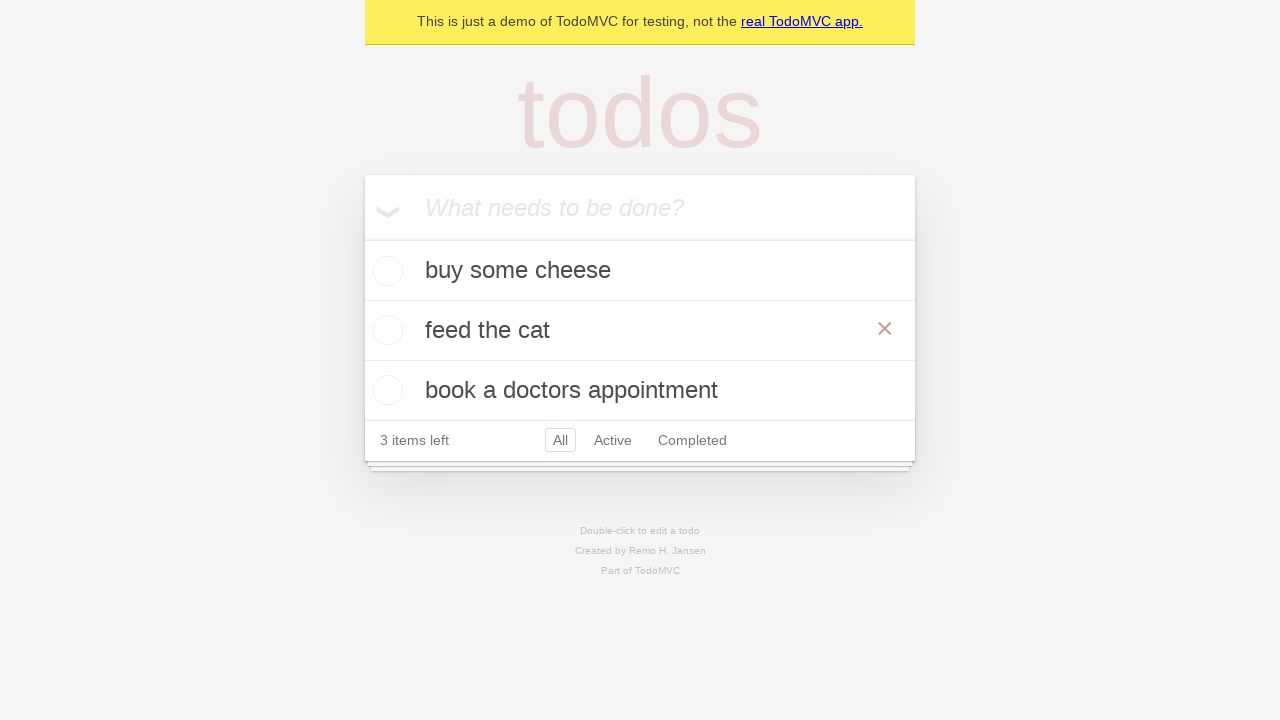

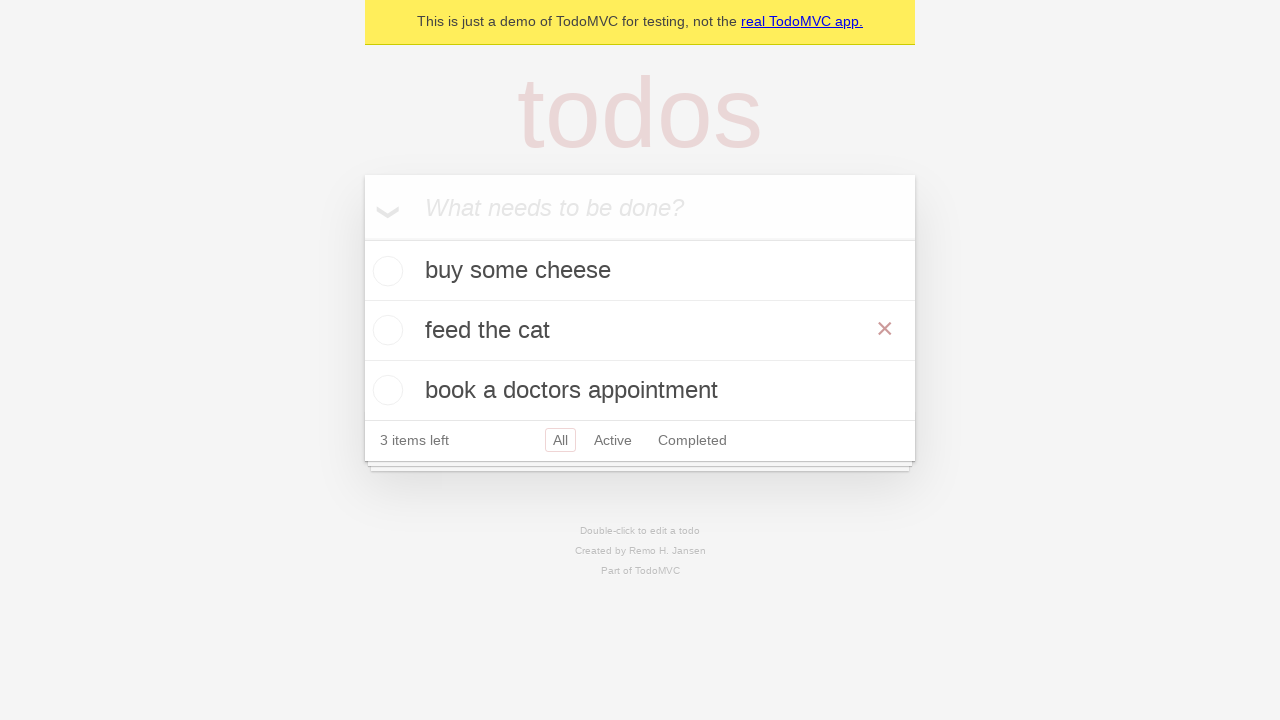